Tests navigation on the Katalon demo healthcare site by clicking the "Make Appointment" button and verifying the URL remains on the login profile page.

Starting URL: https://katalon-demo-cura.herokuapp.com/profile.php#login

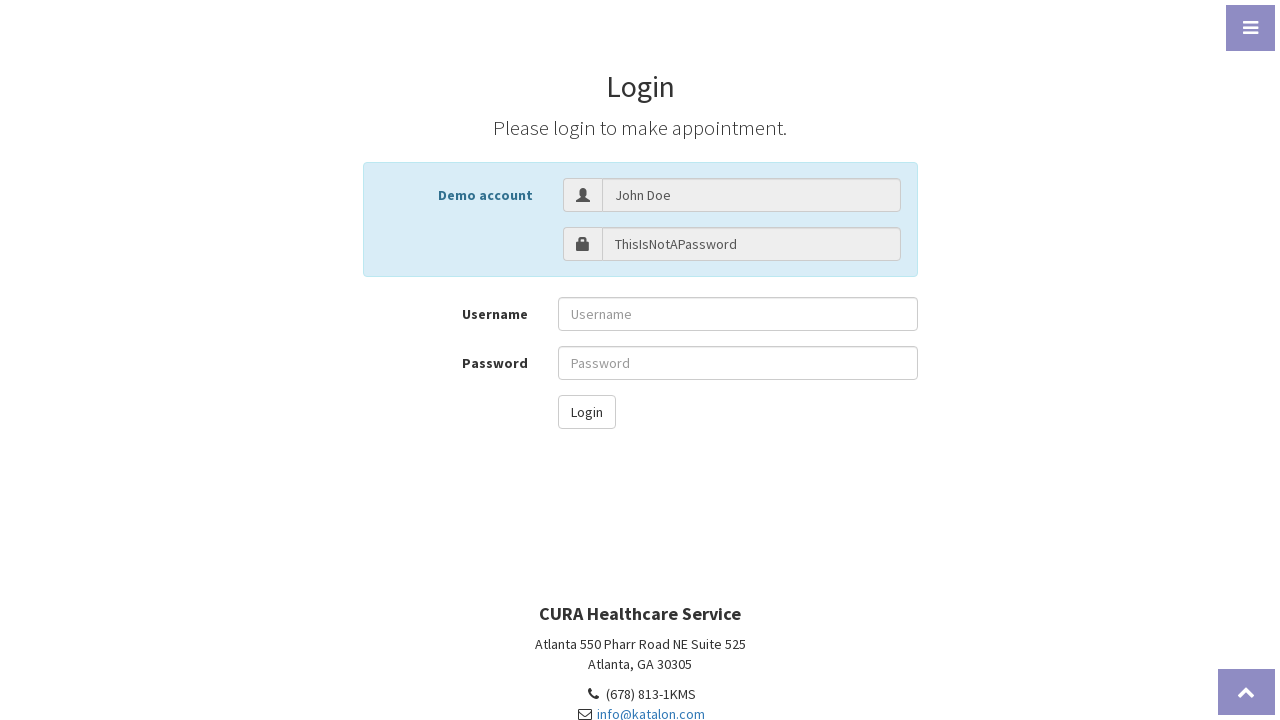

Clicked the 'Make Appointment' button at (640, 323) on #btn-make-appointment
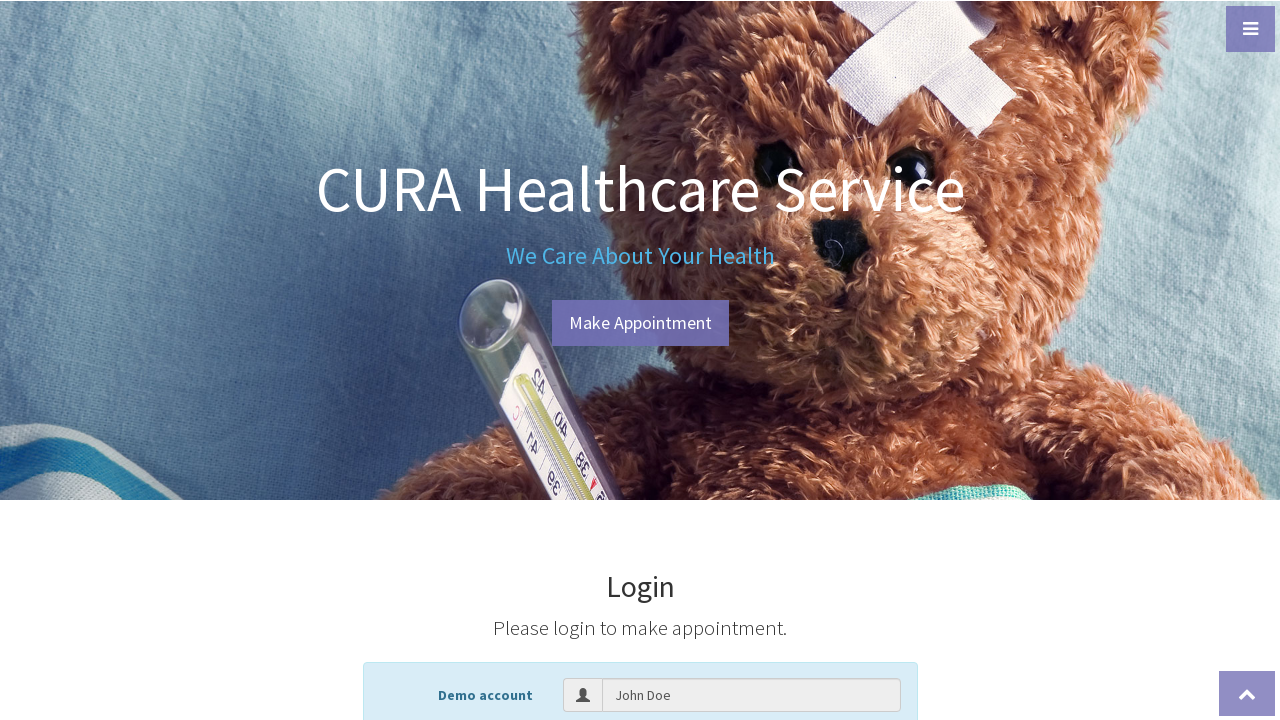

Verified URL remains on login profile page: https://katalon-demo-cura.herokuapp.com/profile.php#login
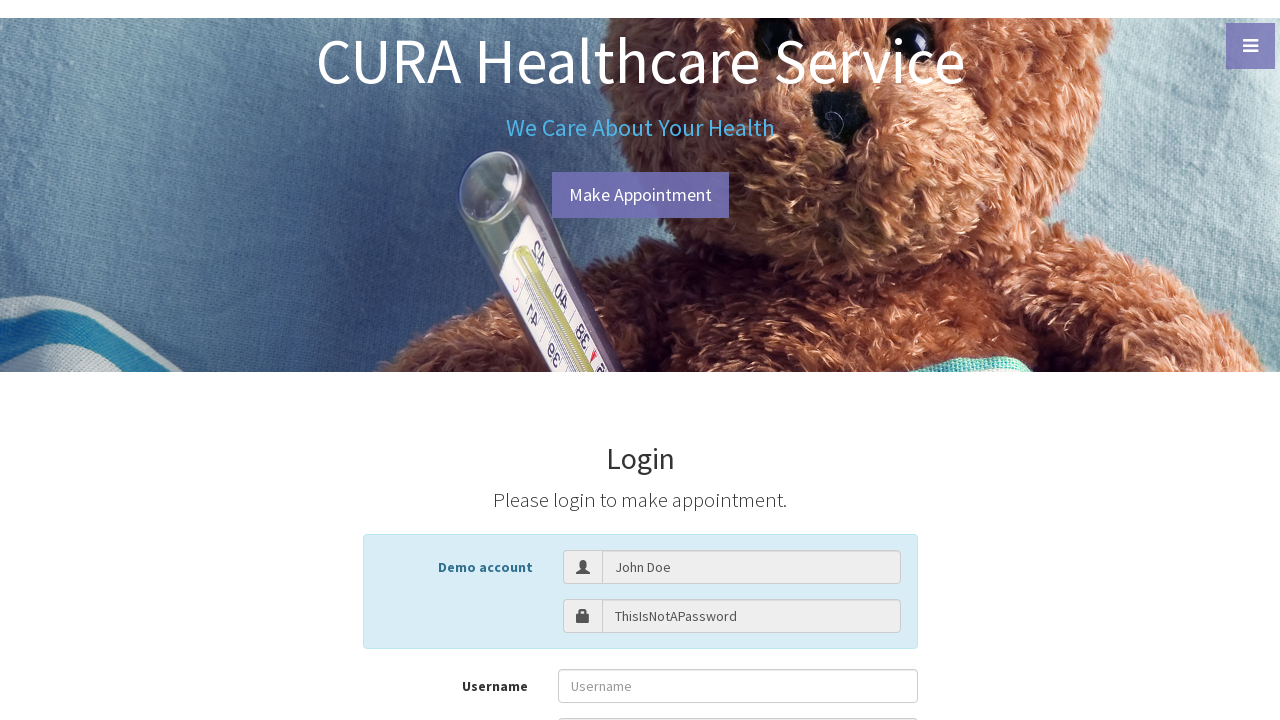

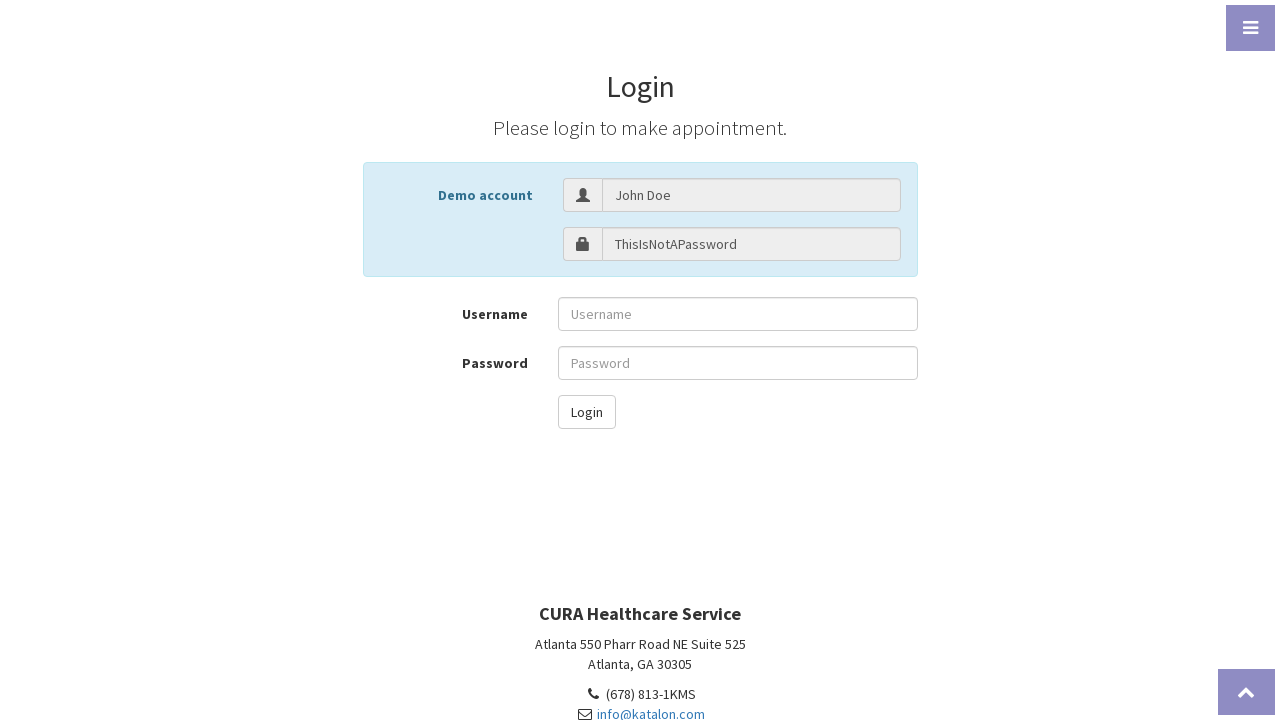